Tests mouse hover functionality by hovering over an element and clicking a revealed link

Starting URL: https://www.rahulshettyacademy.com/AutomationPractice/

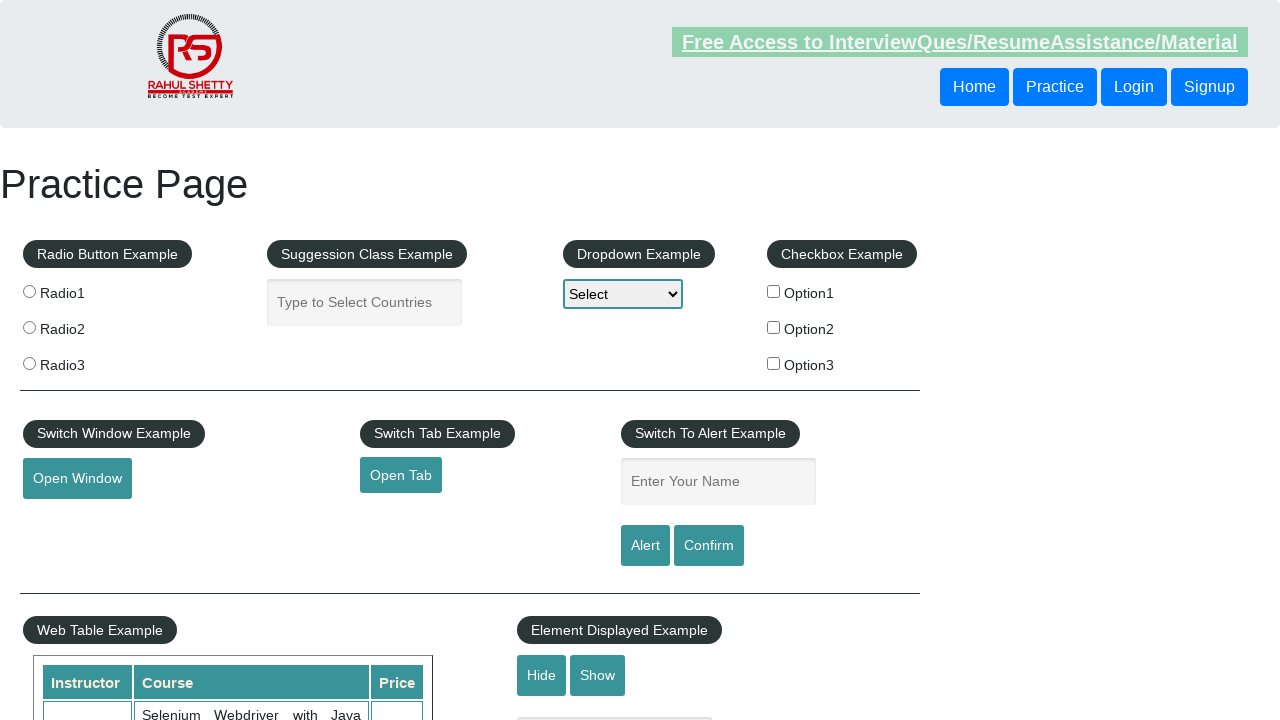

Hovered over mouse hover element to reveal hidden links at (83, 361) on #mousehover
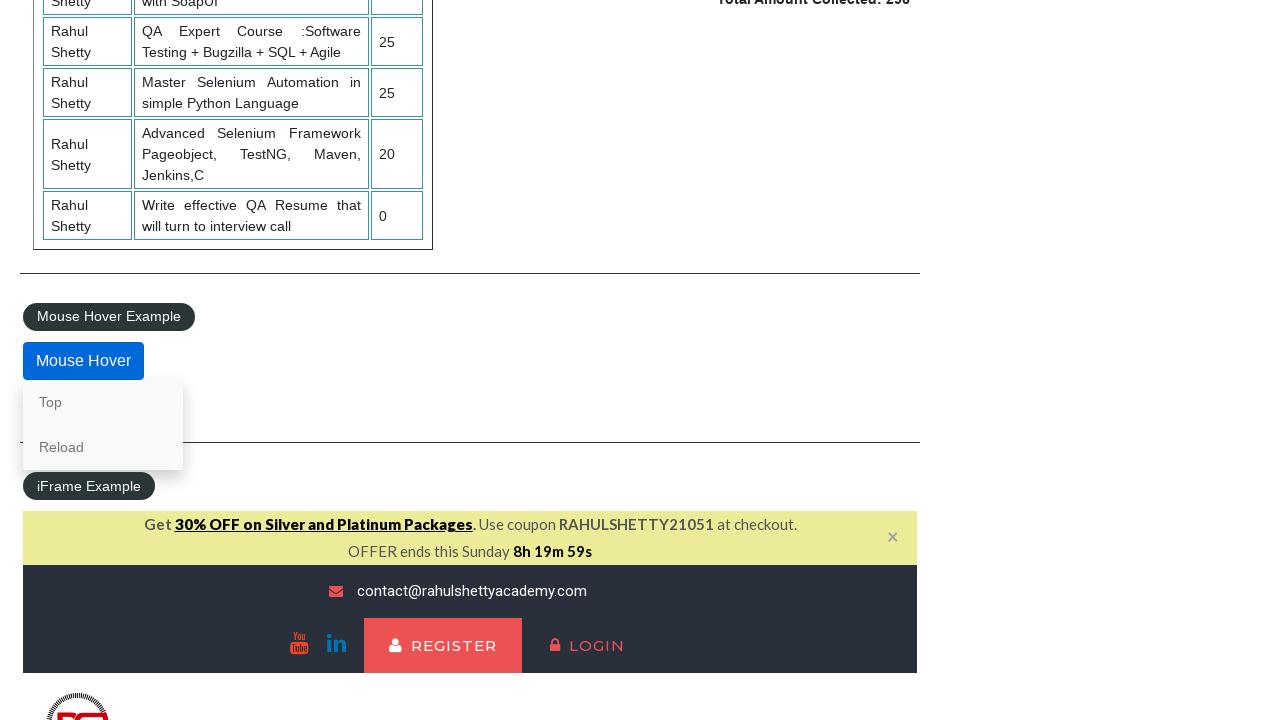

Clicked the 'Top' link revealed by mouse hover at (103, 402) on a[href='#top']
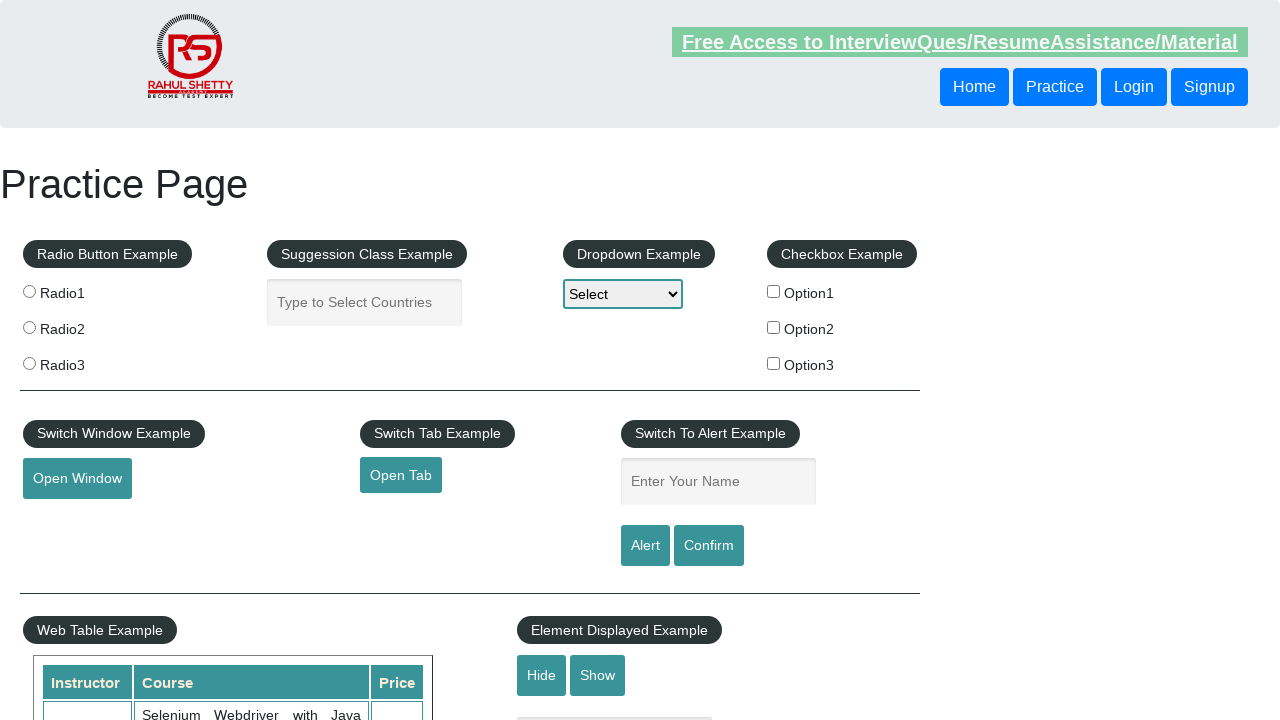

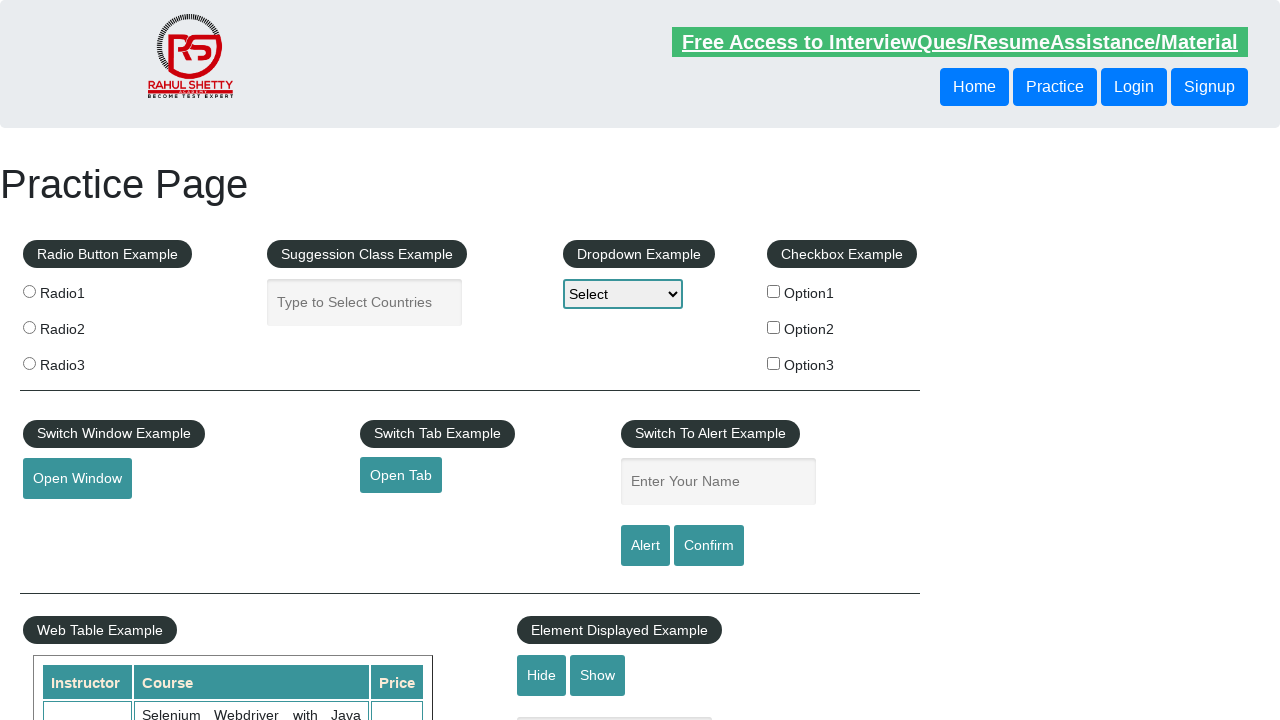